Tests disappearing elements by clicking on each navigation button sequentially

Starting URL: http://the-internet.herokuapp.com/disappearing_elements

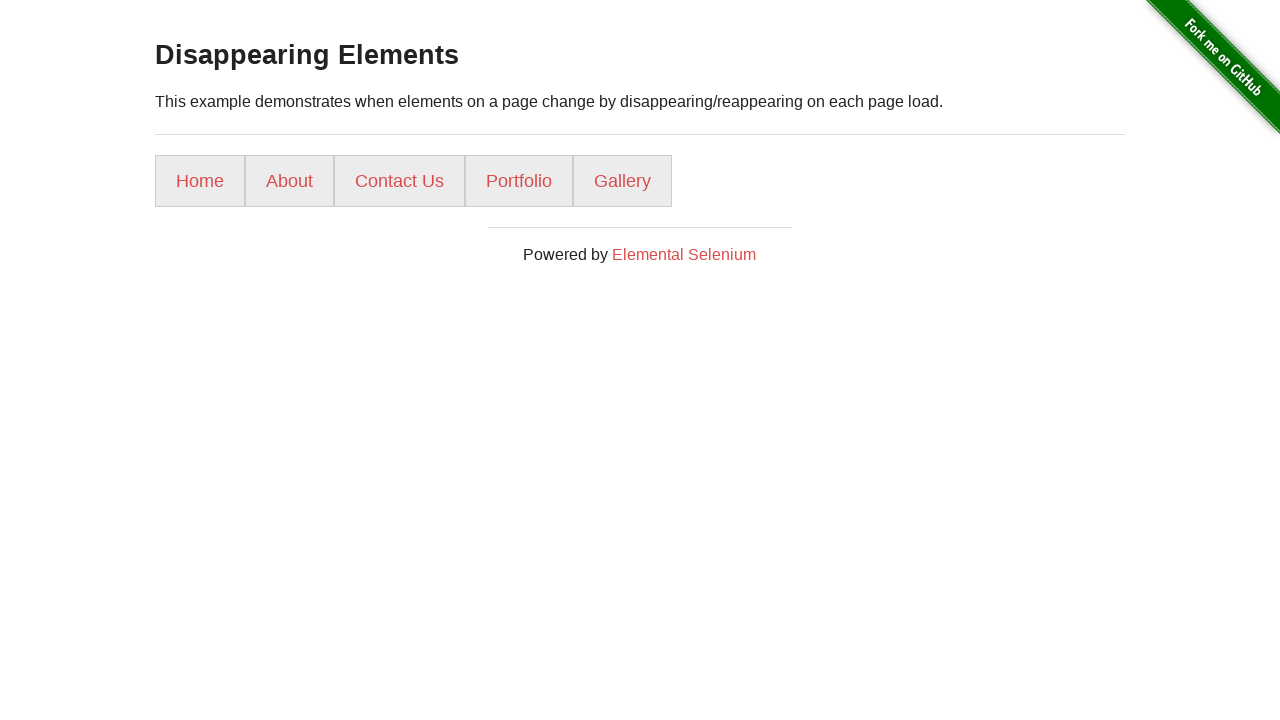

Located all navigation button elements
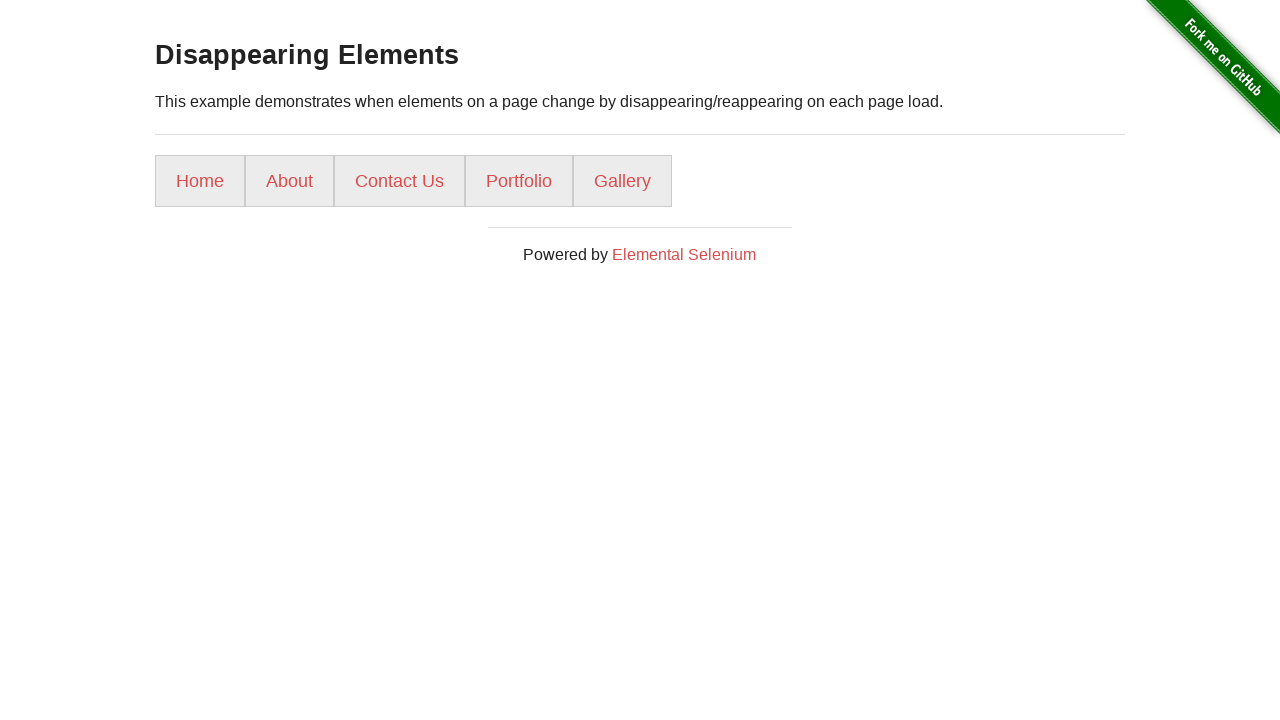

Clicked navigation button at index 0 at (200, 181) on ul li a >> nth=0
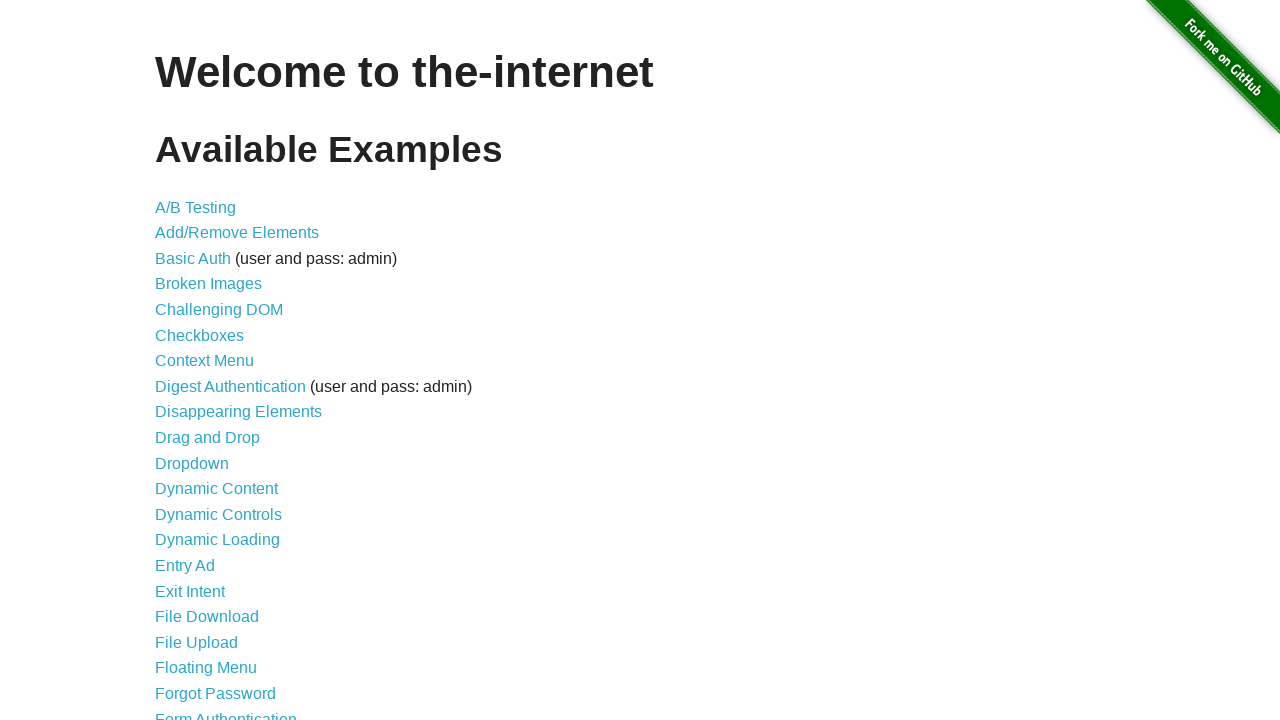

Page loaded after clicking button 0
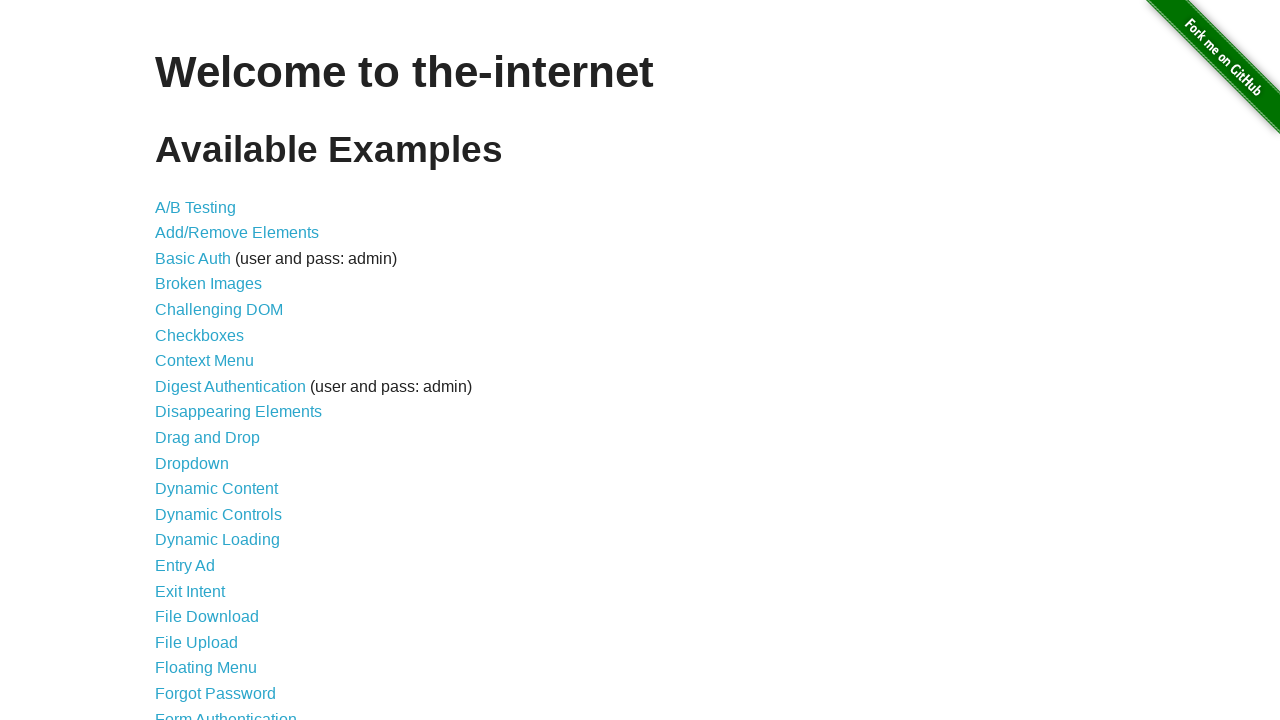

Re-navigated to disappearing elements page for iteration 1
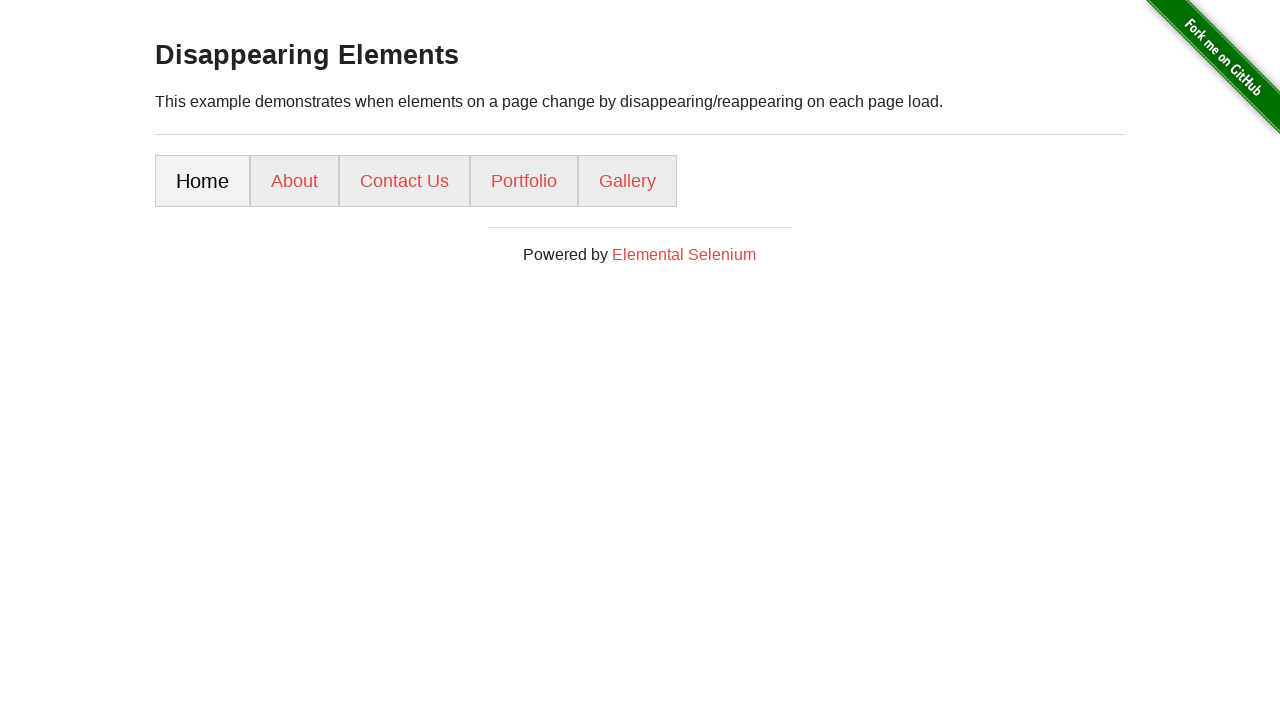

Clicked navigation button at index 1 at (294, 181) on ul li a >> nth=1
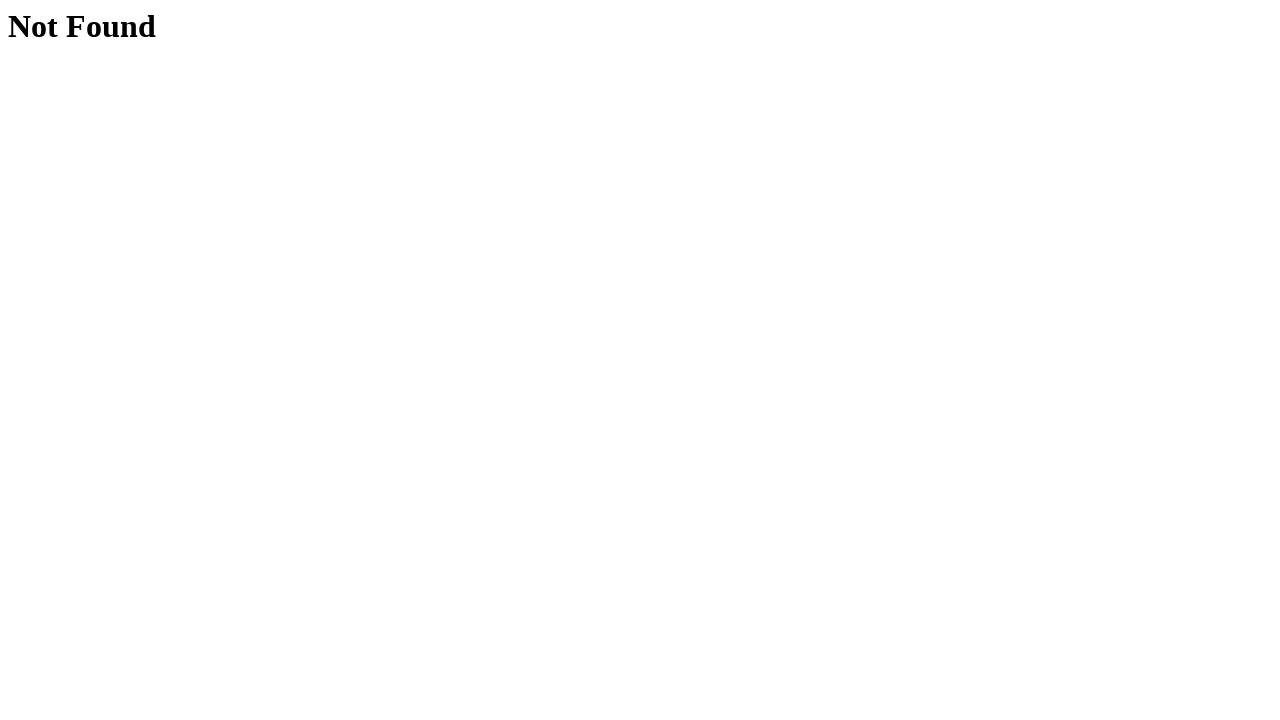

Page loaded after clicking button 1
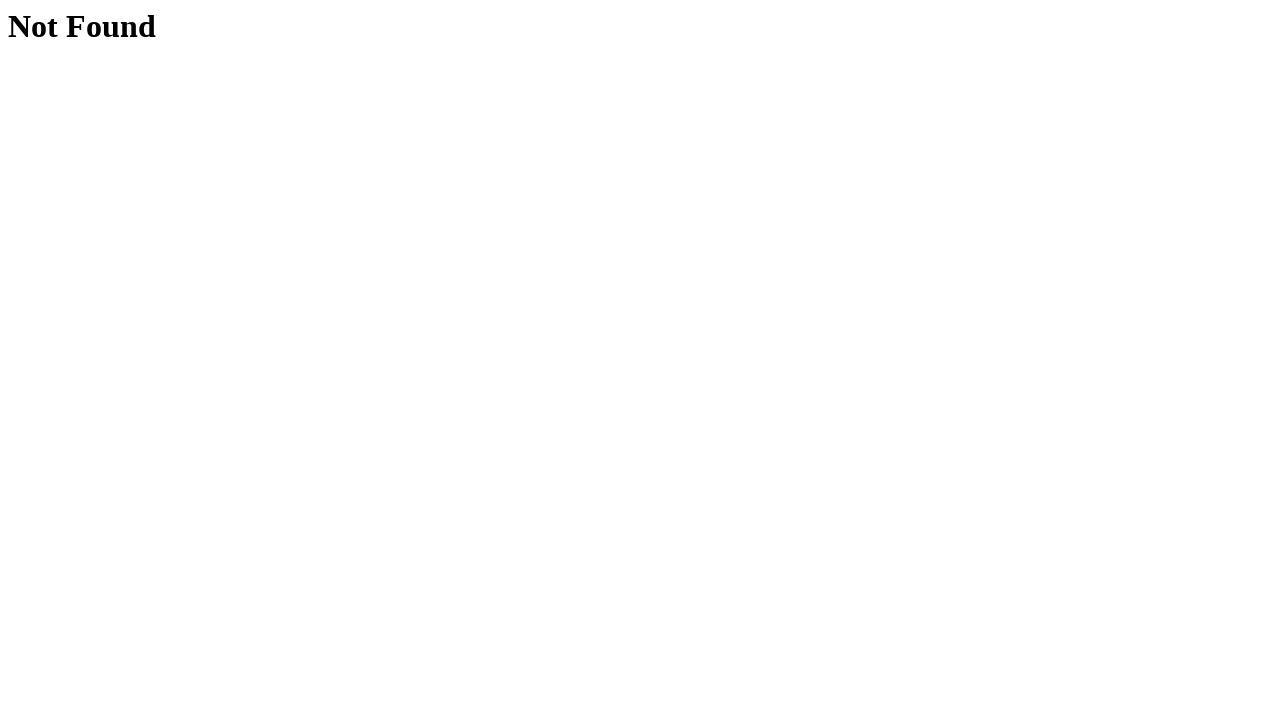

Re-navigated to disappearing elements page for iteration 2
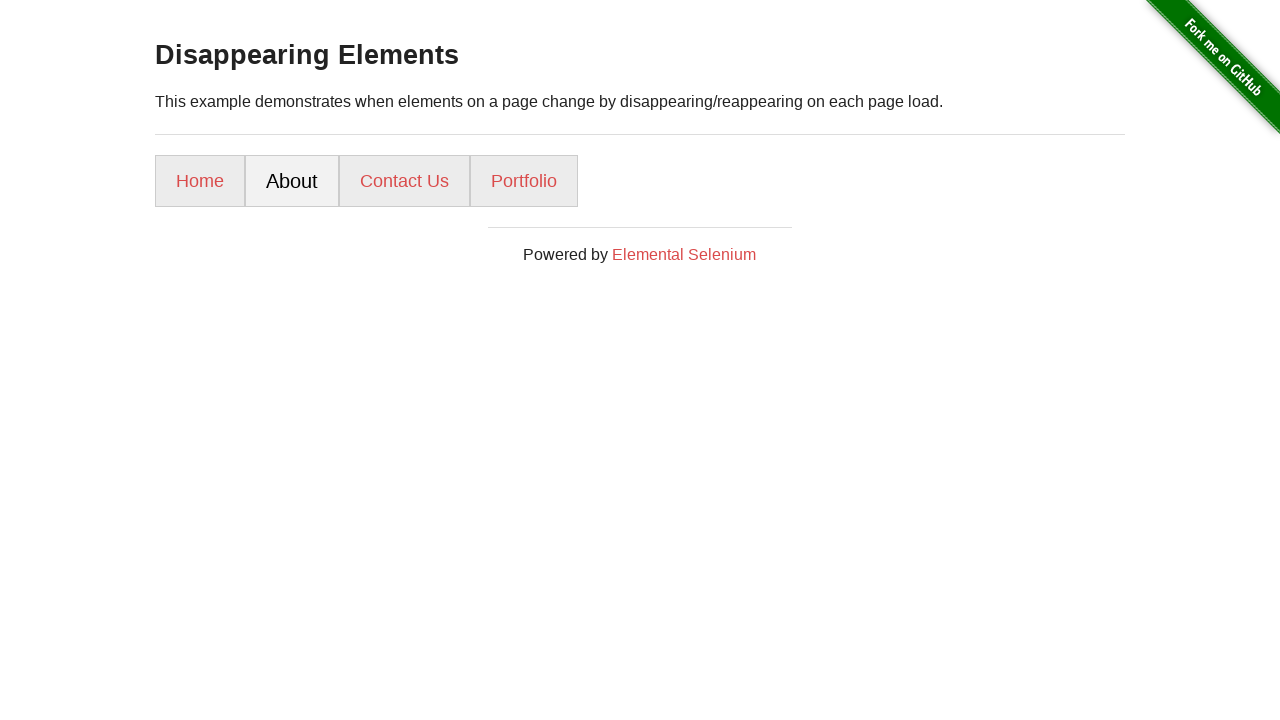

Clicked navigation button at index 2 at (404, 181) on ul li a >> nth=2
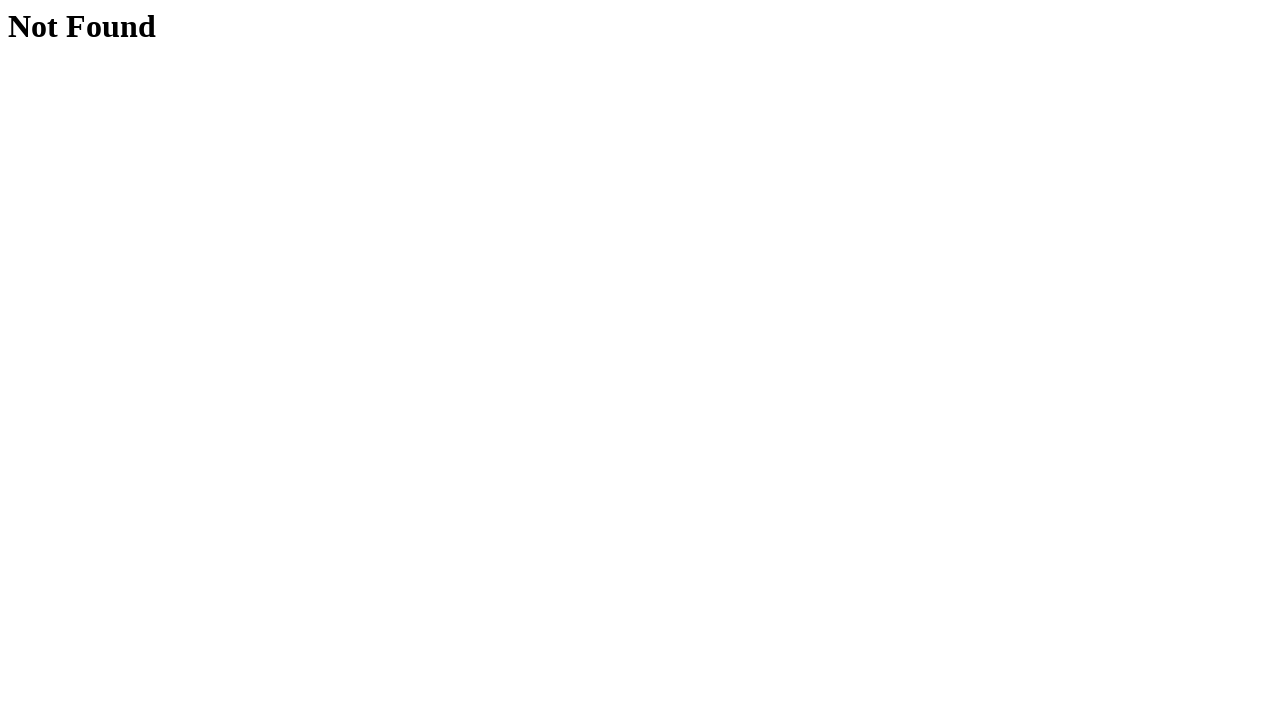

Page loaded after clicking button 2
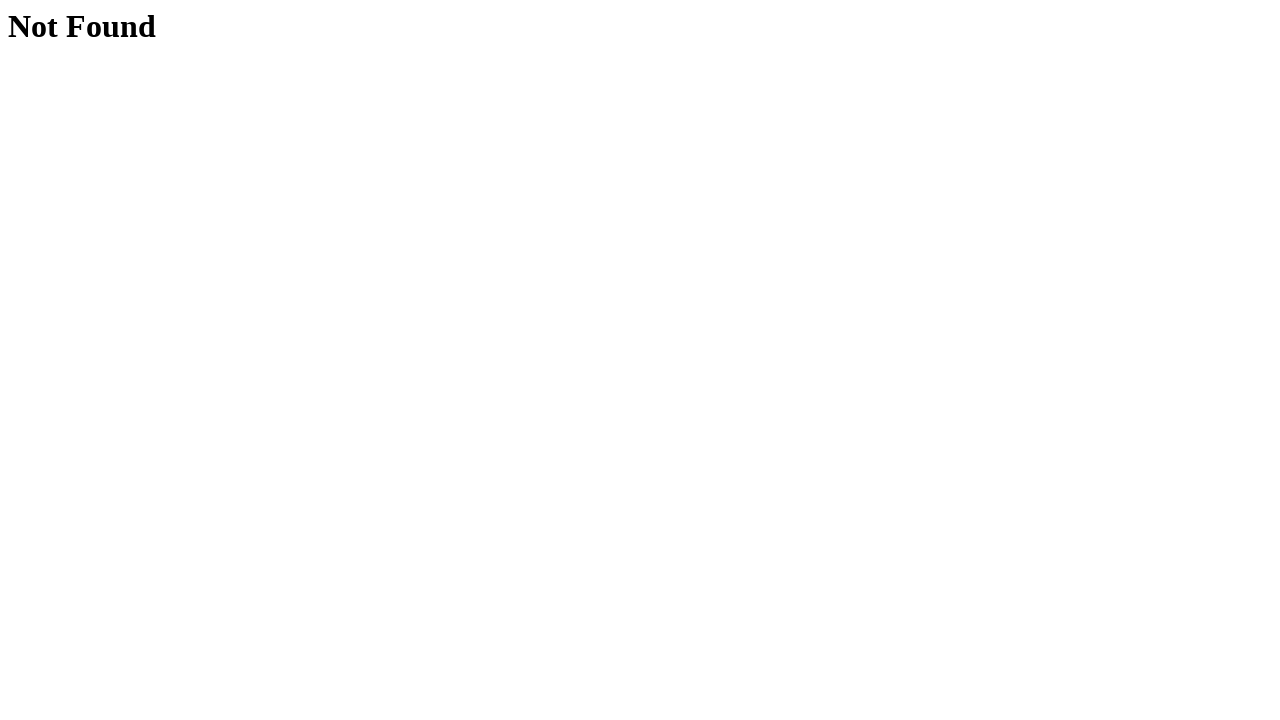

Re-navigated to disappearing elements page for iteration 3
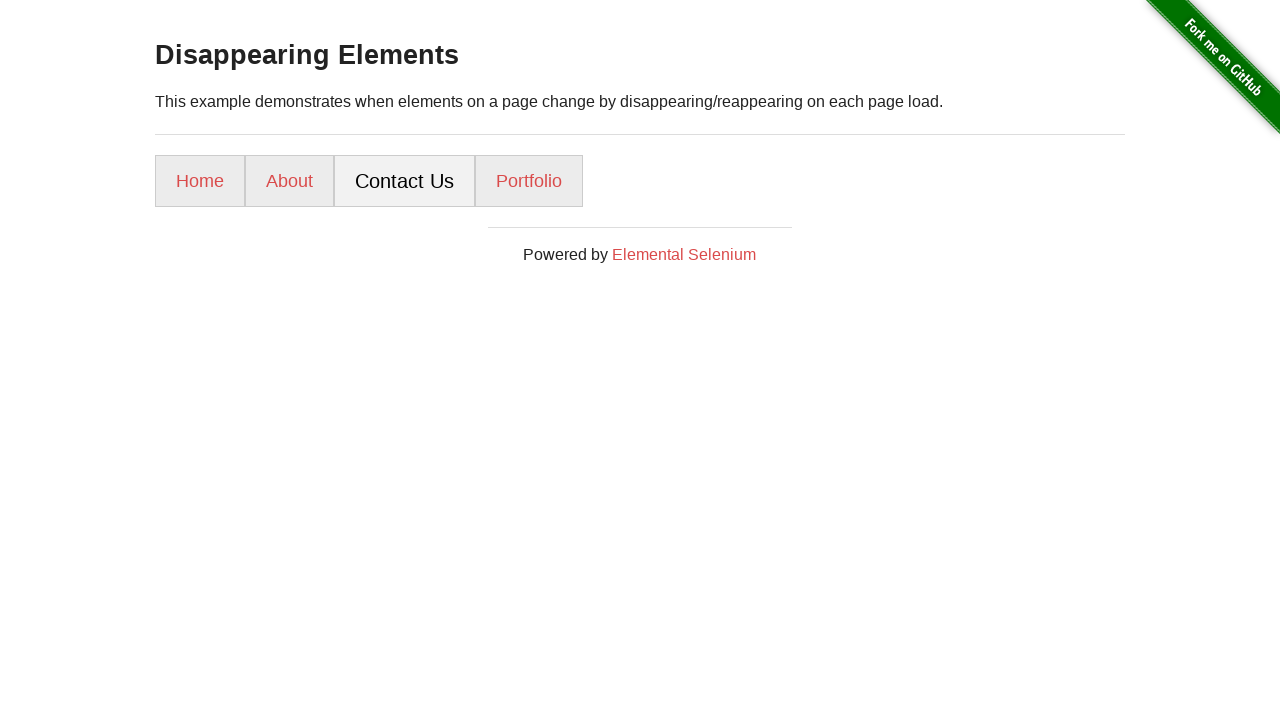

Clicked navigation button at index 3 at (529, 181) on ul li a >> nth=3
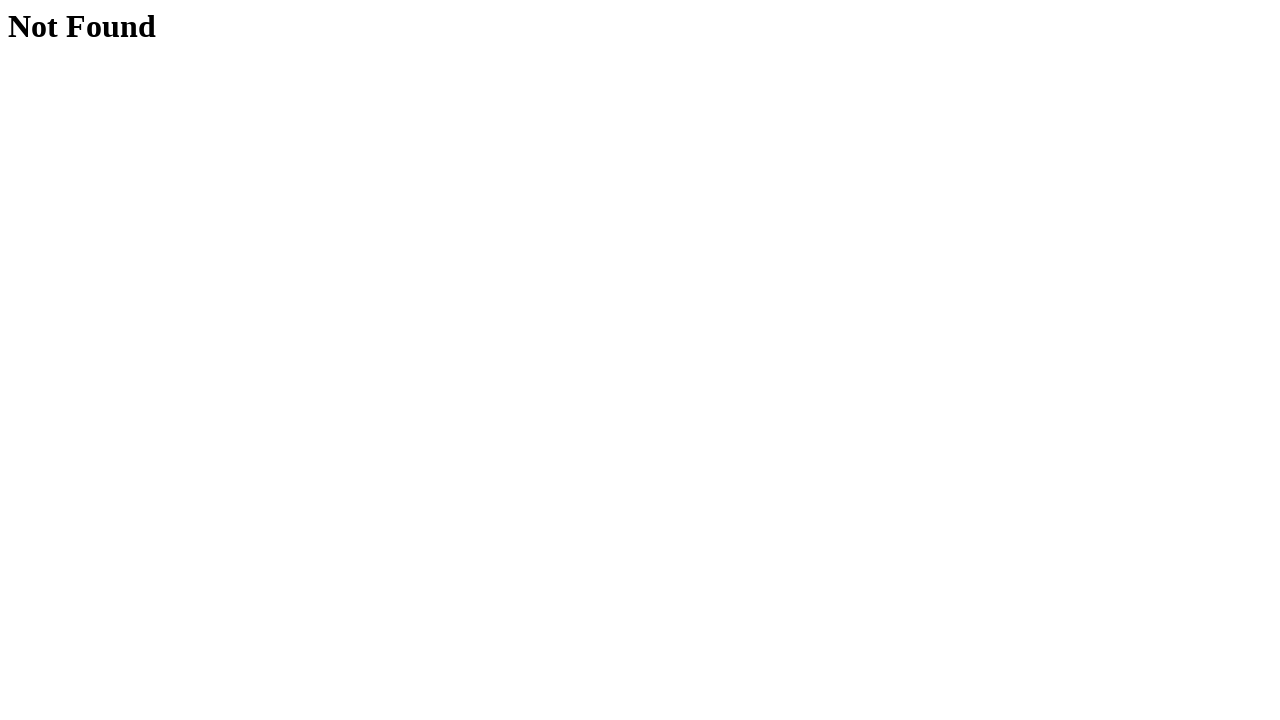

Page loaded after clicking button 3
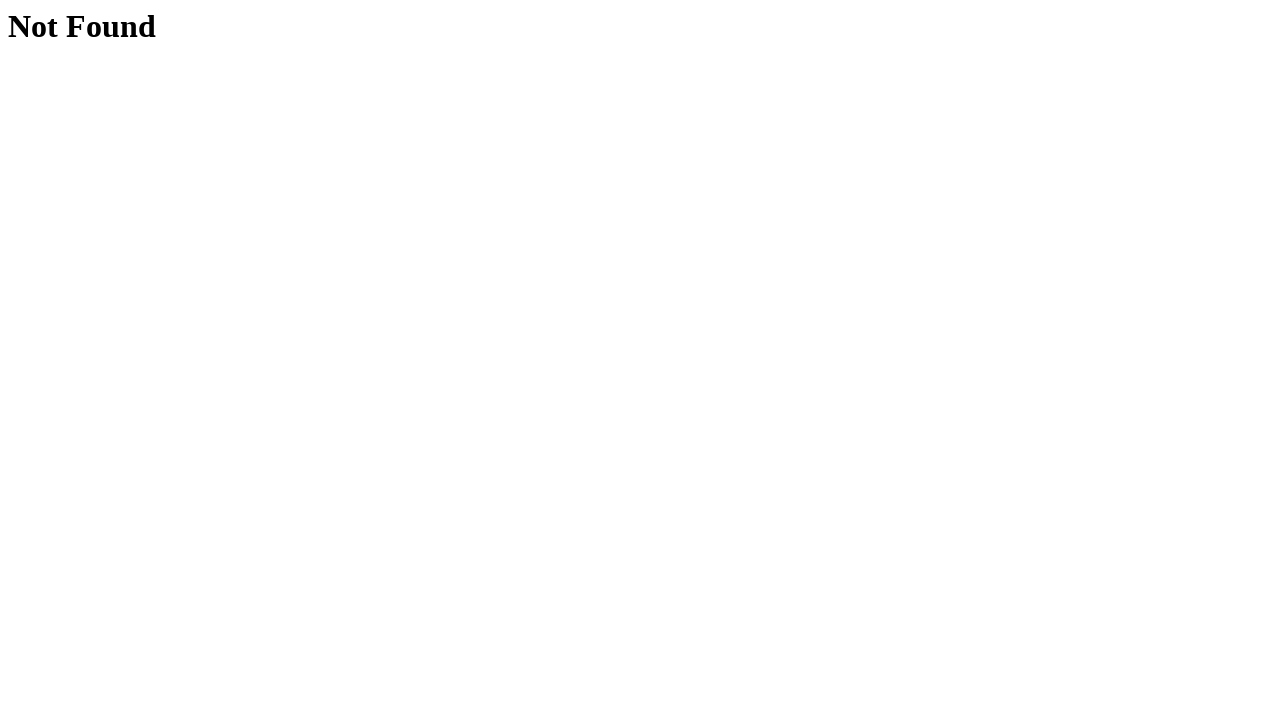

Re-navigated to disappearing elements page for iteration 4
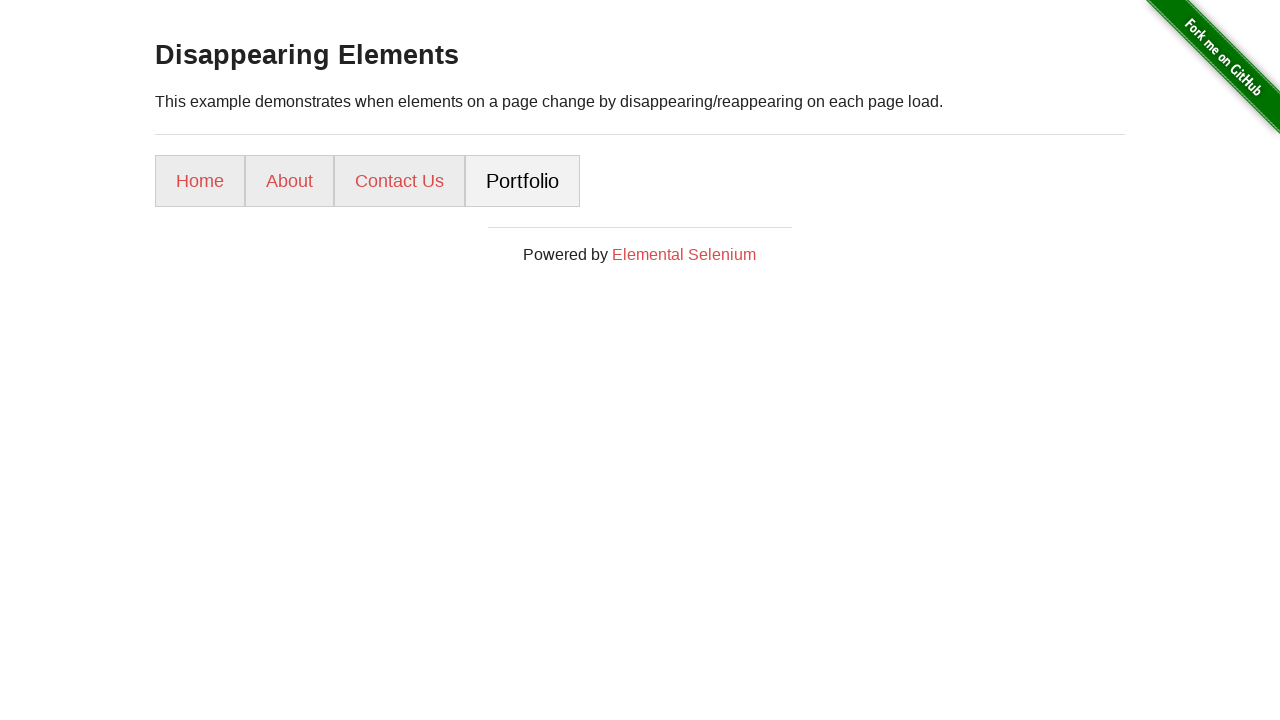

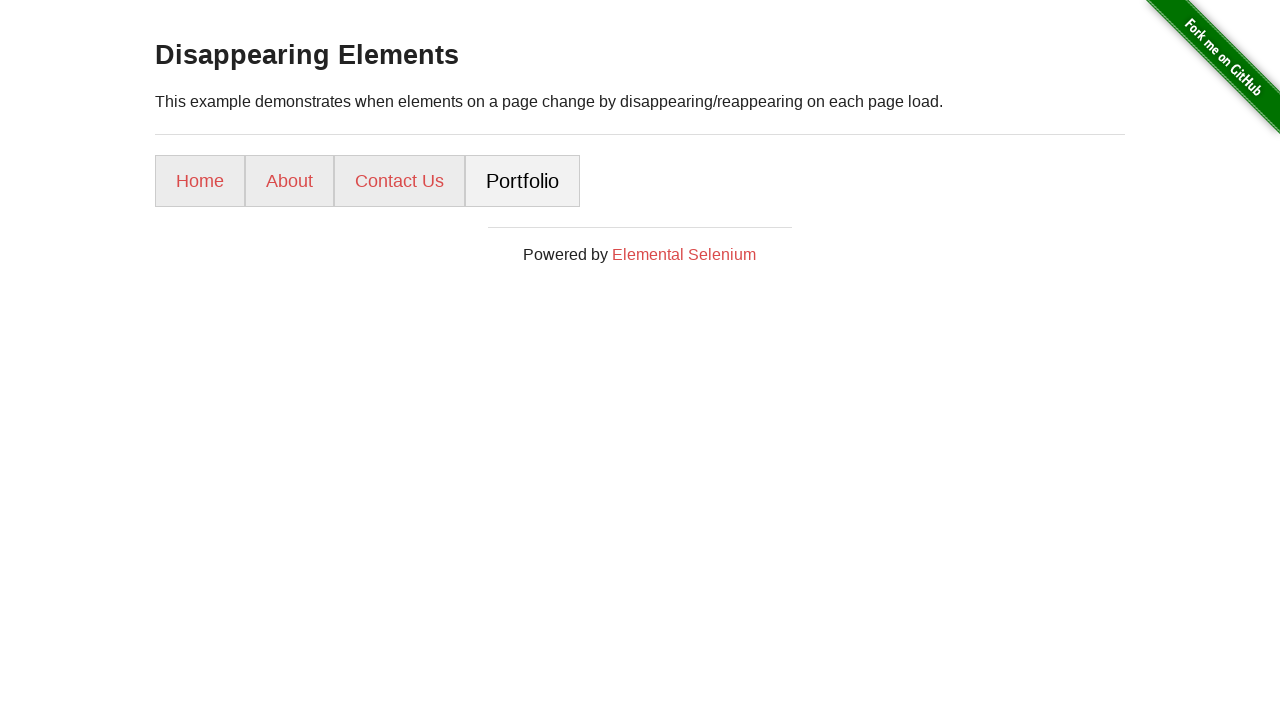